Navigates to DemoQA homepage and clicks on a specific category card from the available test categories

Starting URL: https://demoqa.com/

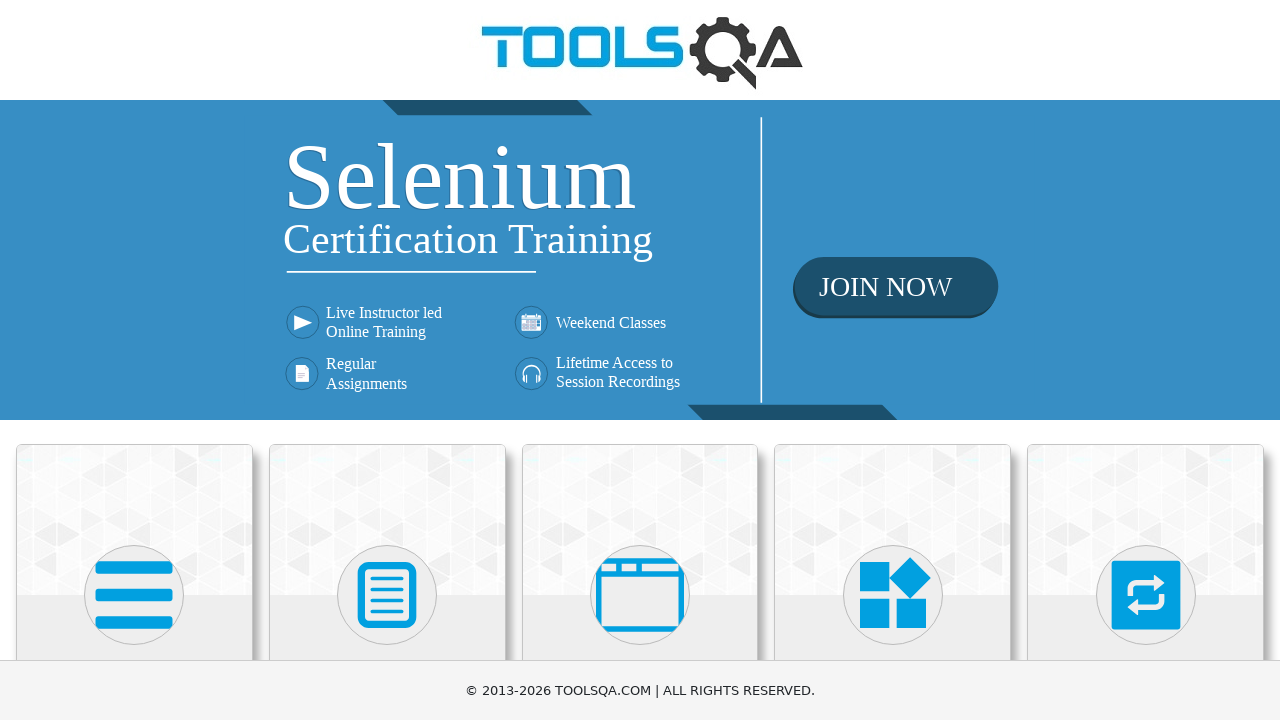

Waited for category cards to load on DemoQA homepage
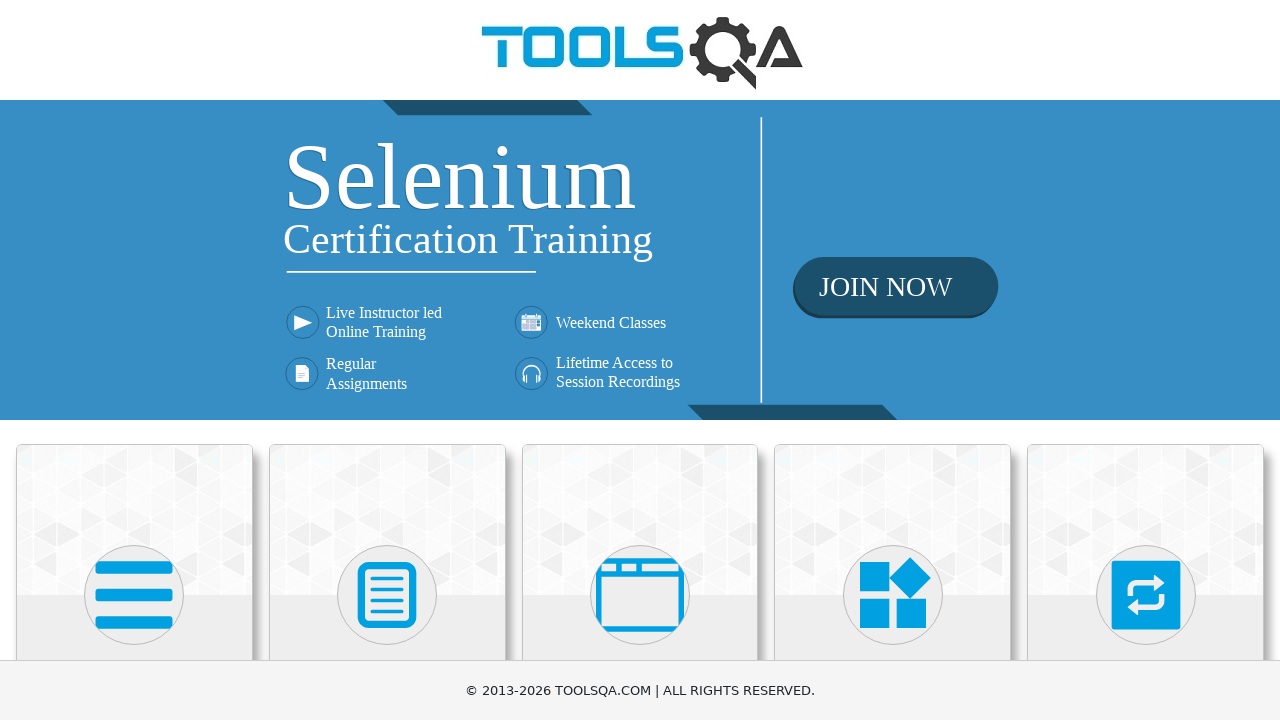

Located all category cards on the page
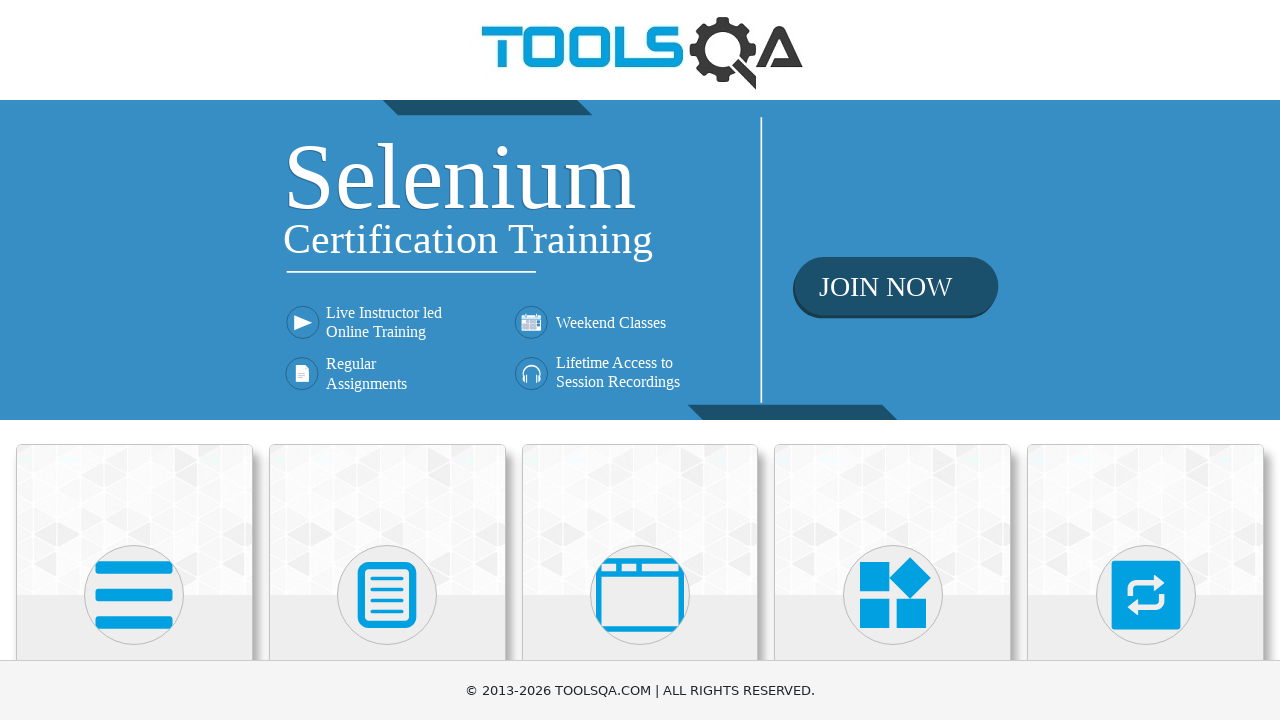

Found 6 category cards available
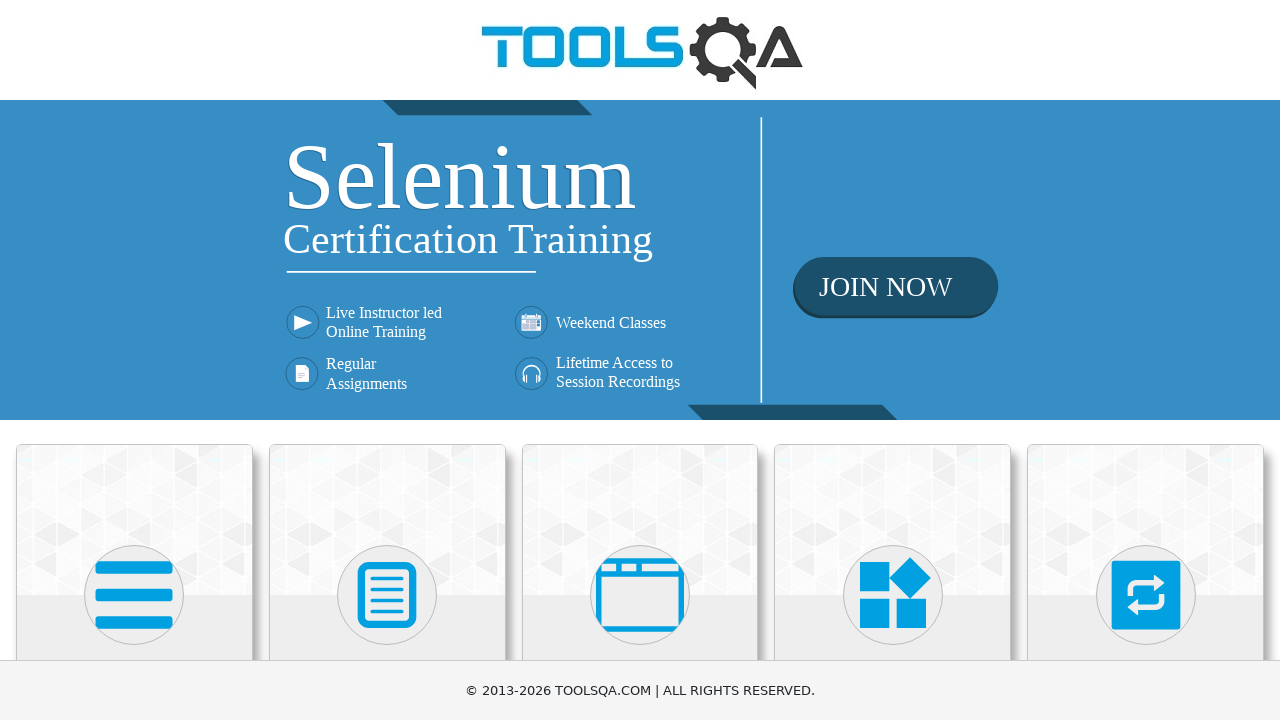

Retrieved category title: 'Elements'
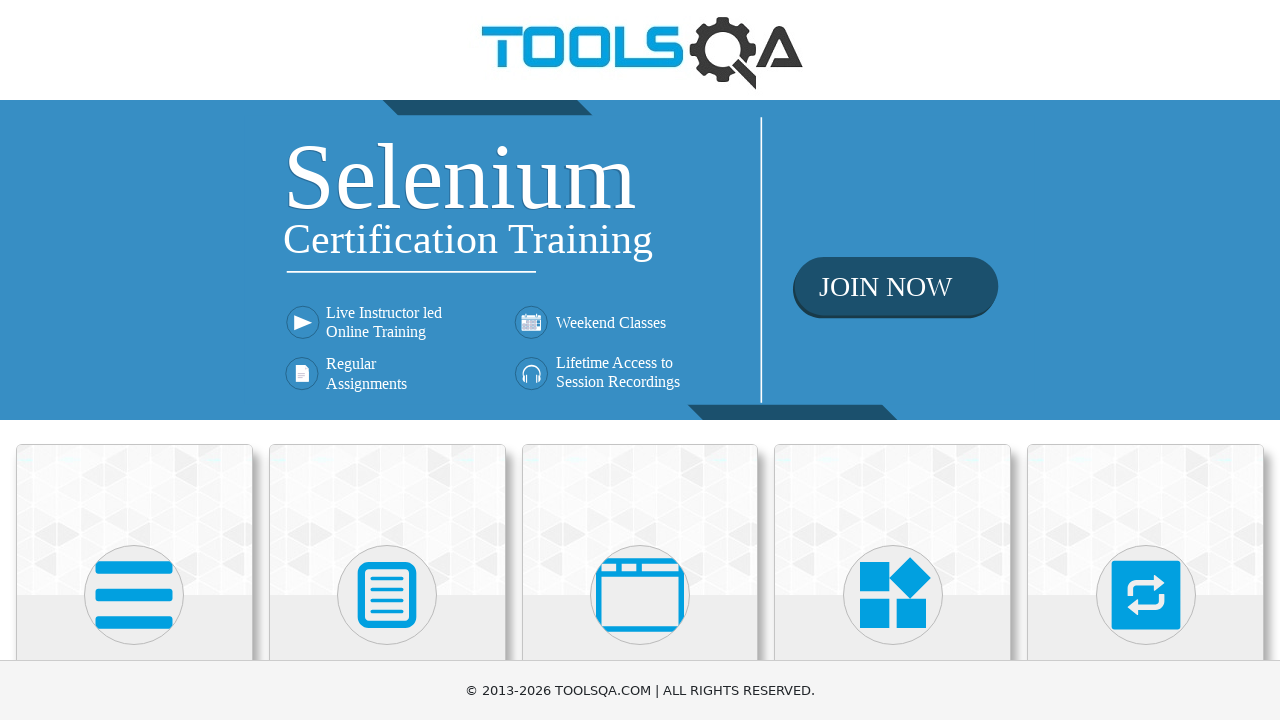

Clicked on 'Elements' category card at (134, 520) on div.card.top-card >> nth=0
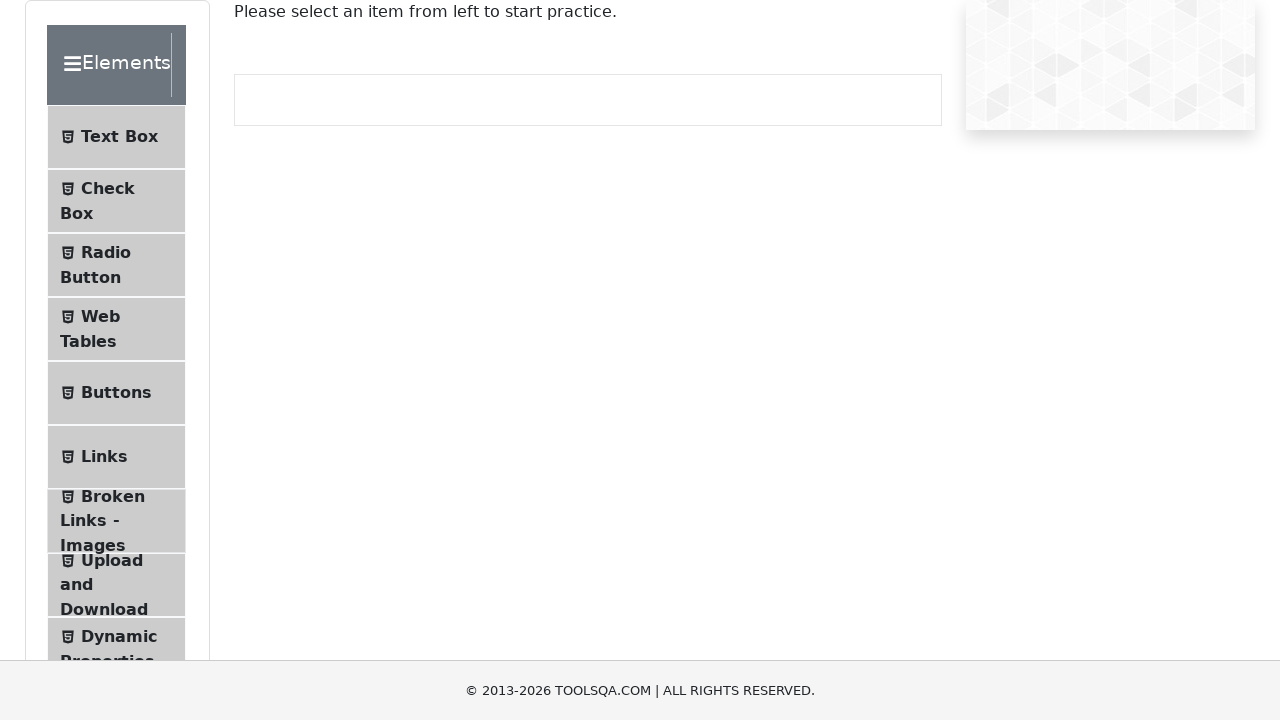

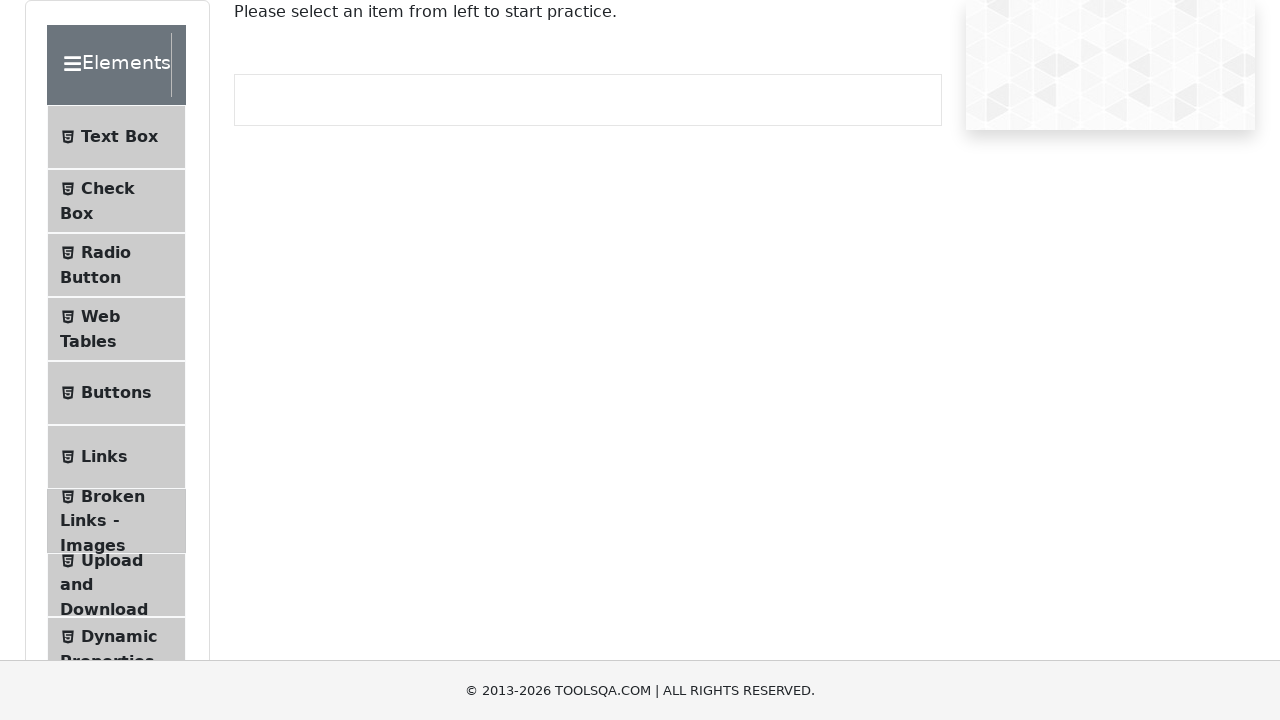